Tests the search functionality on Dribbble by typing a search term, submitting it, then clearing and typing another search term

Starting URL: https://dribbble.com

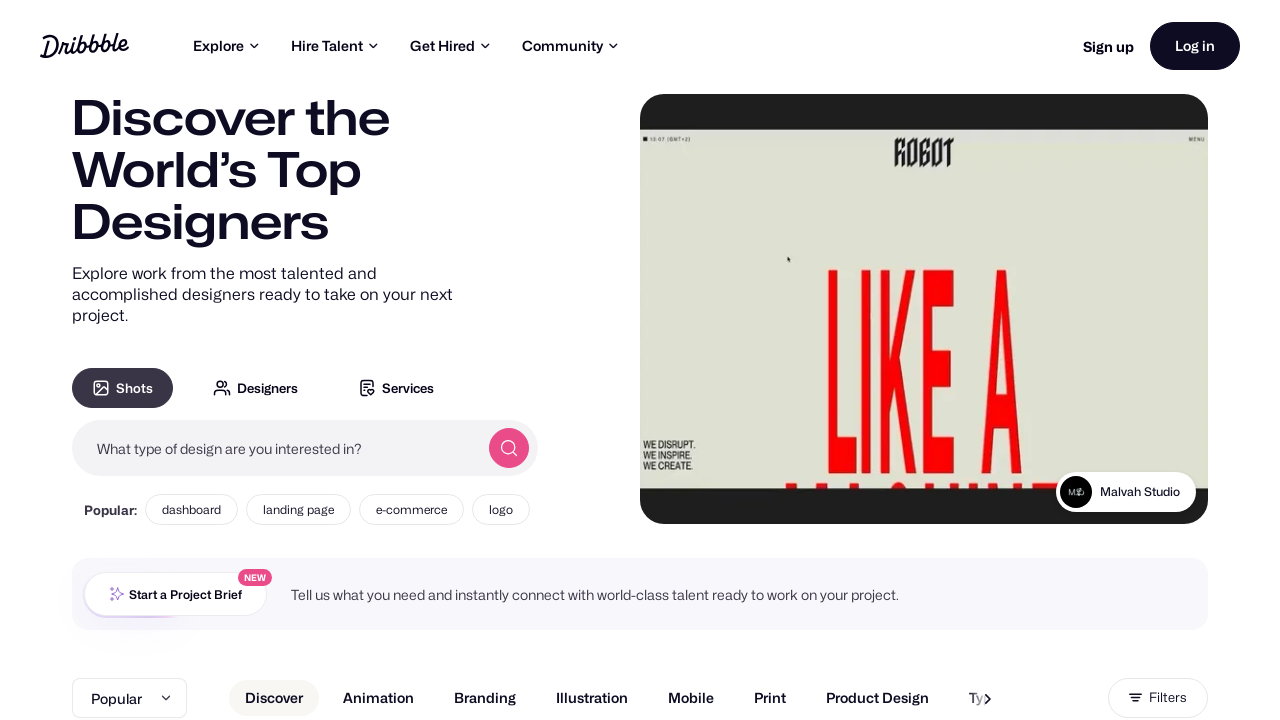

Filled search bar with 'Test Cases' on #autocomplete-1-input
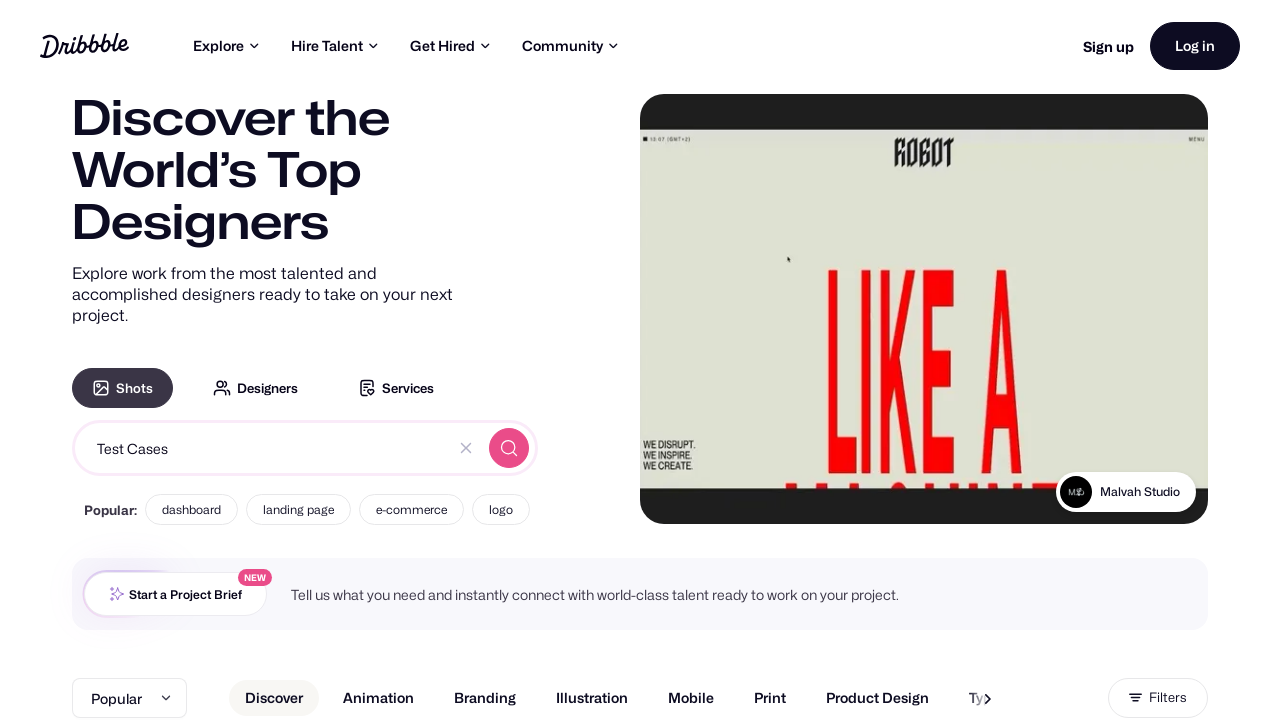

Pressed Enter to submit search for 'Test Cases' on #autocomplete-1-input
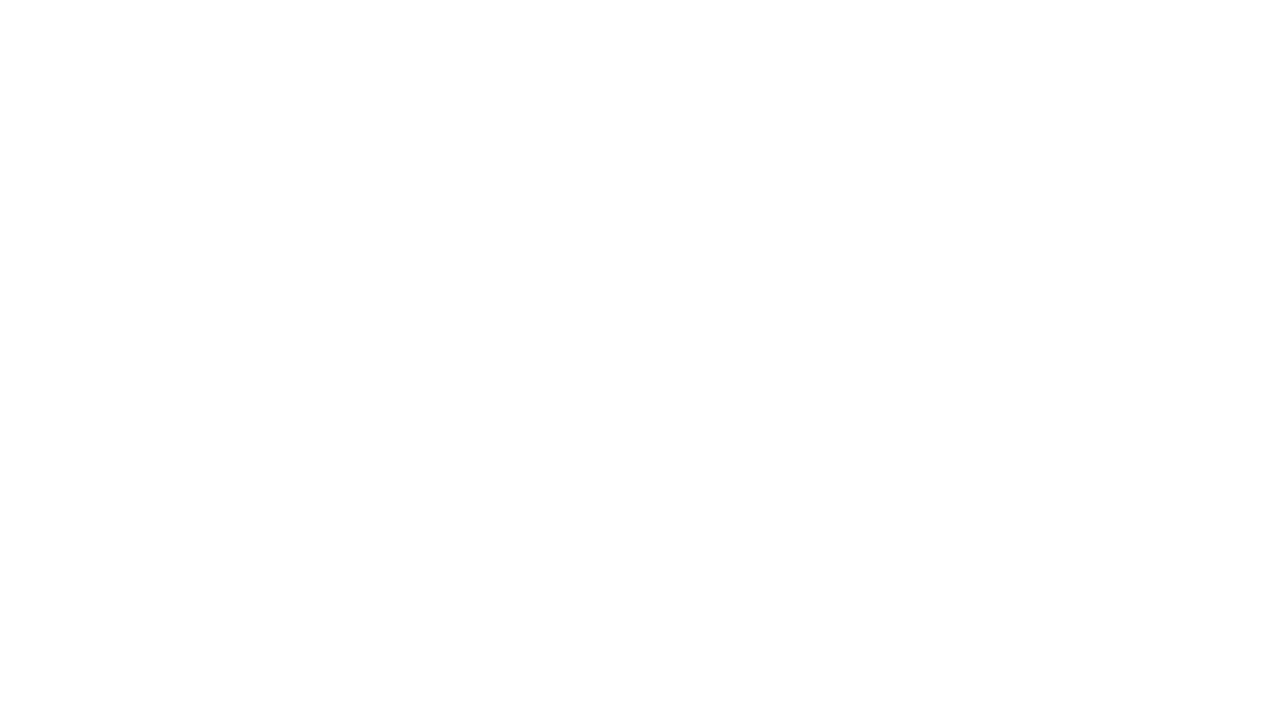

Waited 3 seconds for search results to load
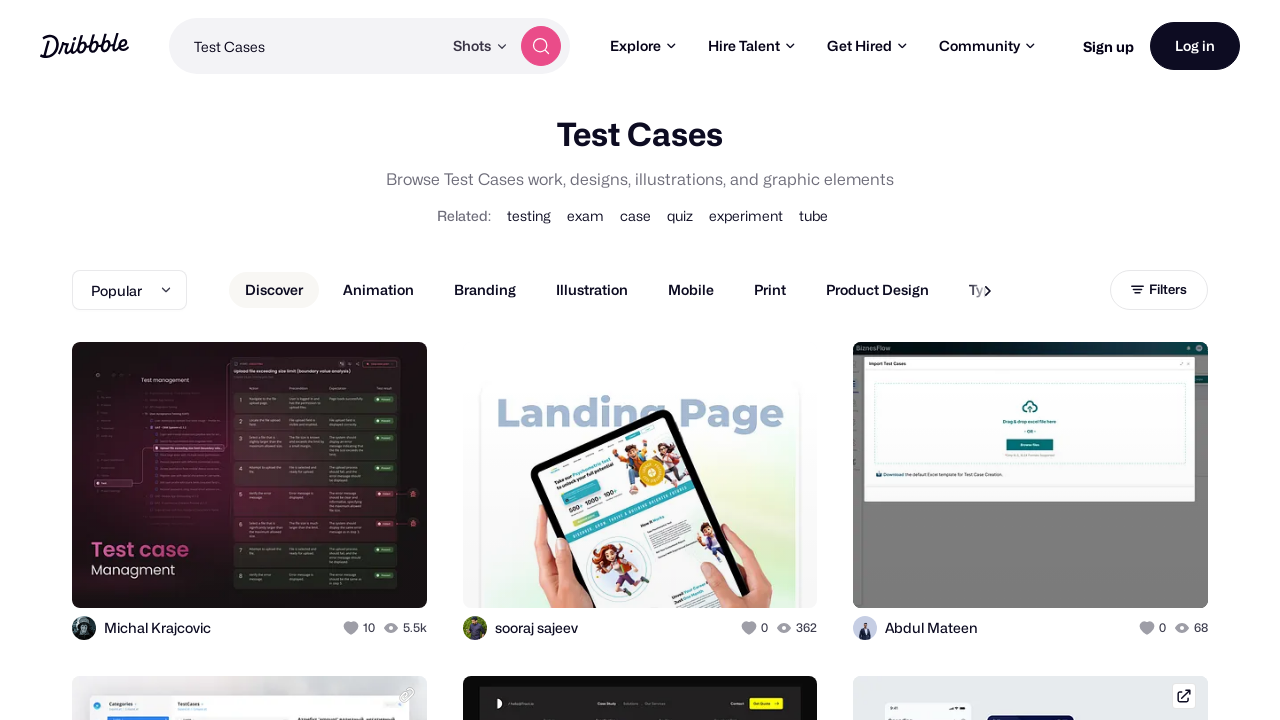

Cleared the search bar on #autocomplete-0-input
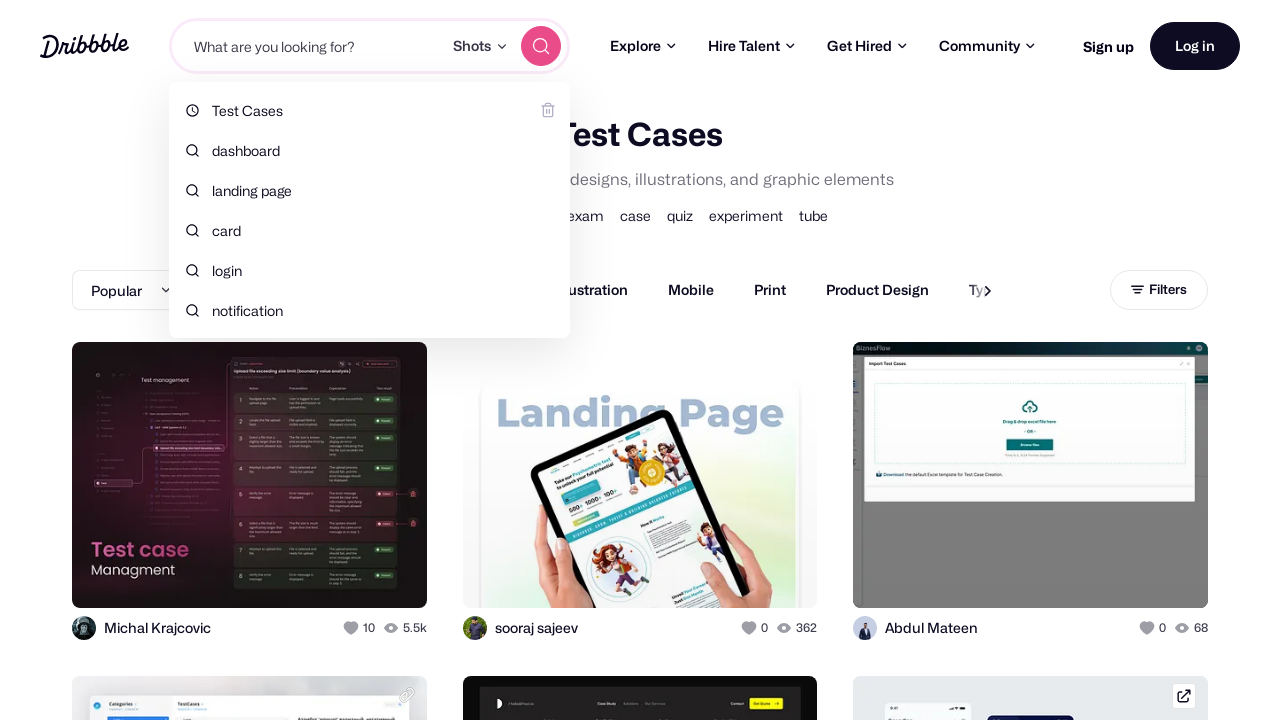

Filled search bar with 'sewar' on #autocomplete-0-input
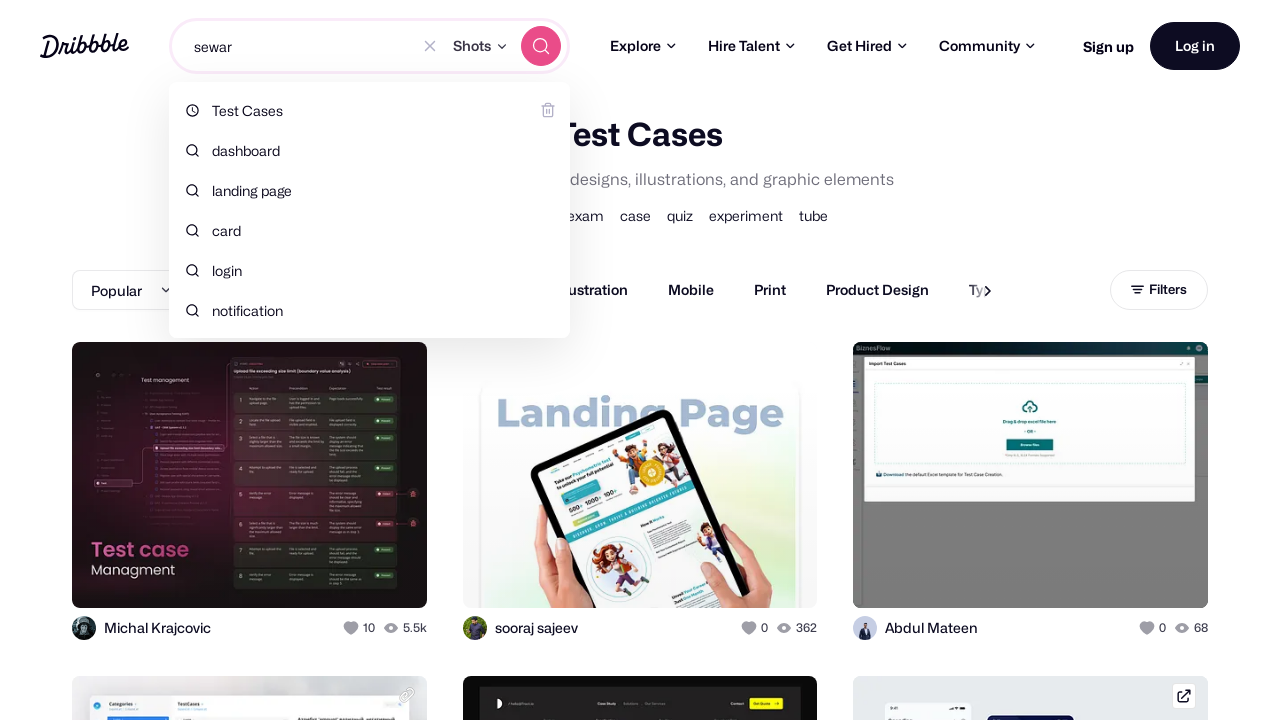

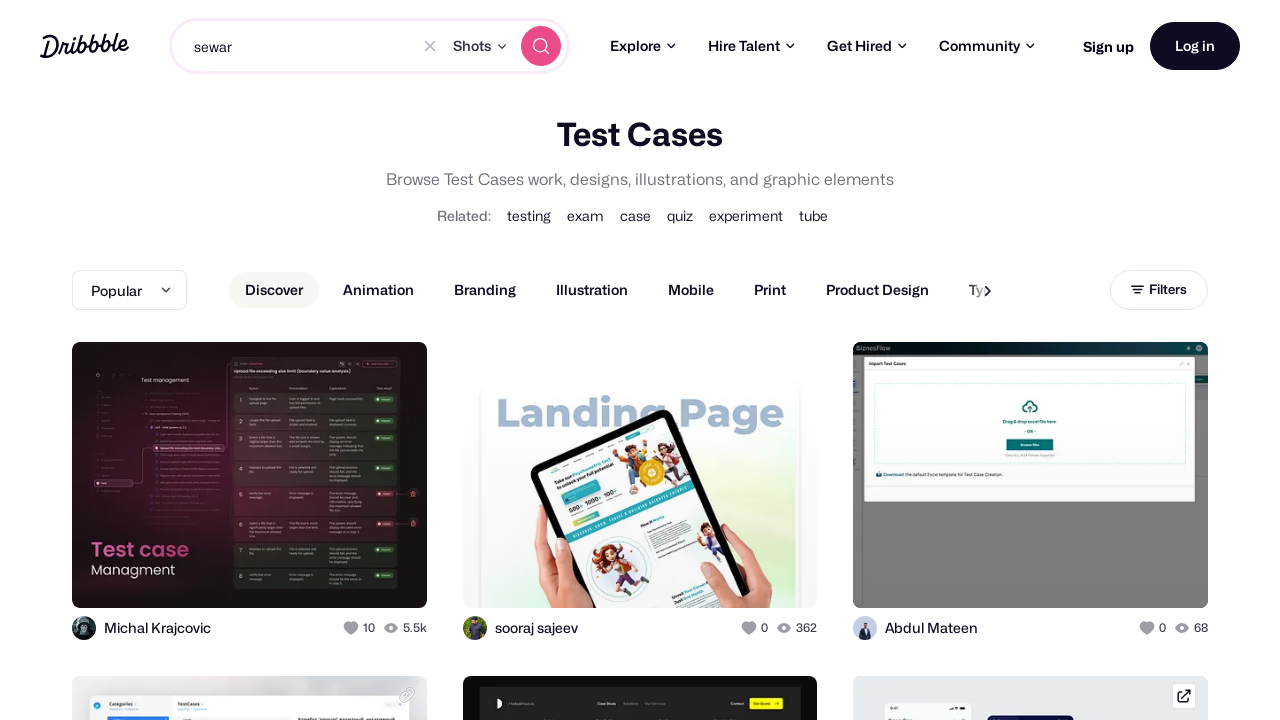